Tests a math form by reading an input value, calculating a mathematical result using logarithm and sine functions, filling in the answer, selecting a checkbox and radio button, and submitting the form.

Starting URL: https://suninjuly.github.io/math.html

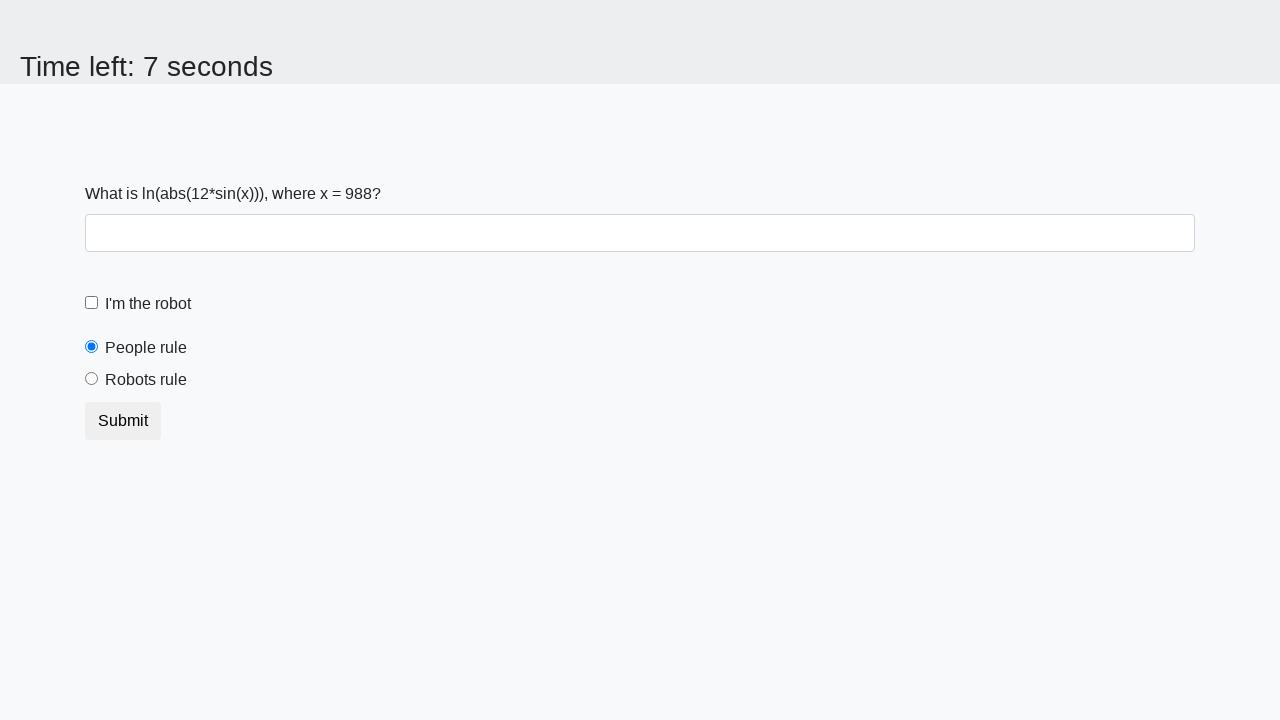

Located and retrieved the x value from the input field
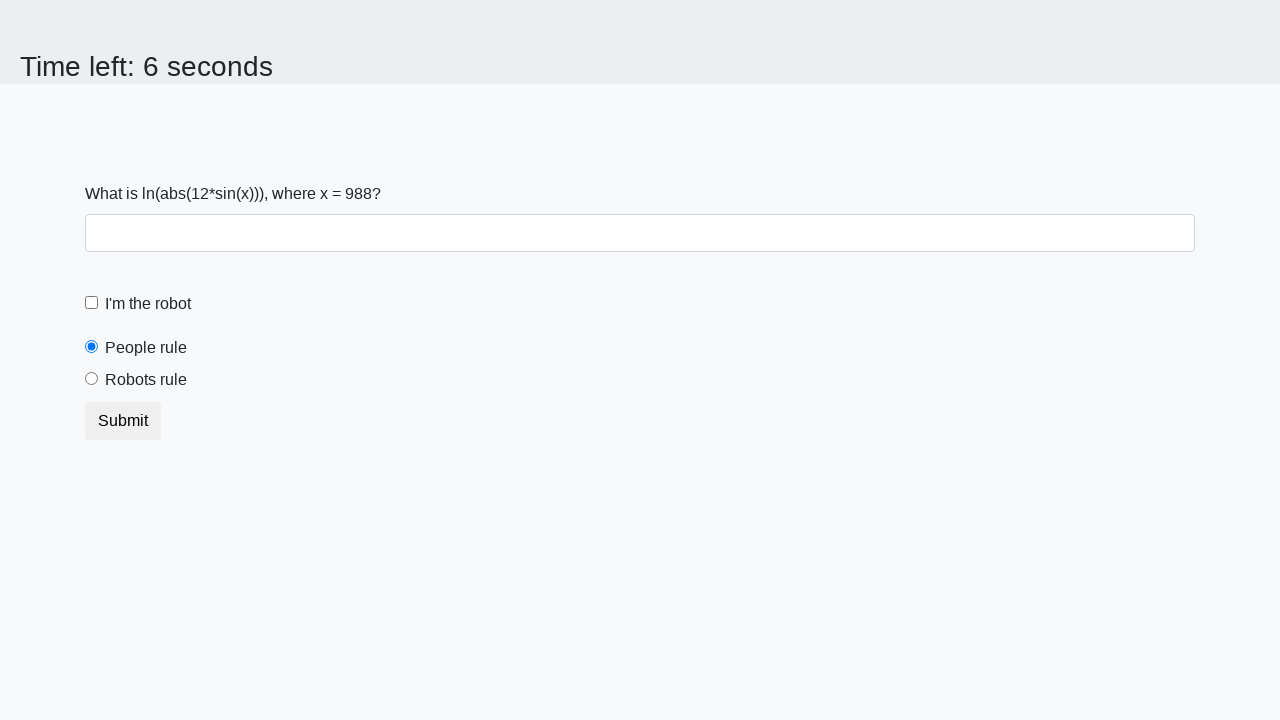

Calculated the answer using logarithm and sine functions: y = 2.4844294916266754
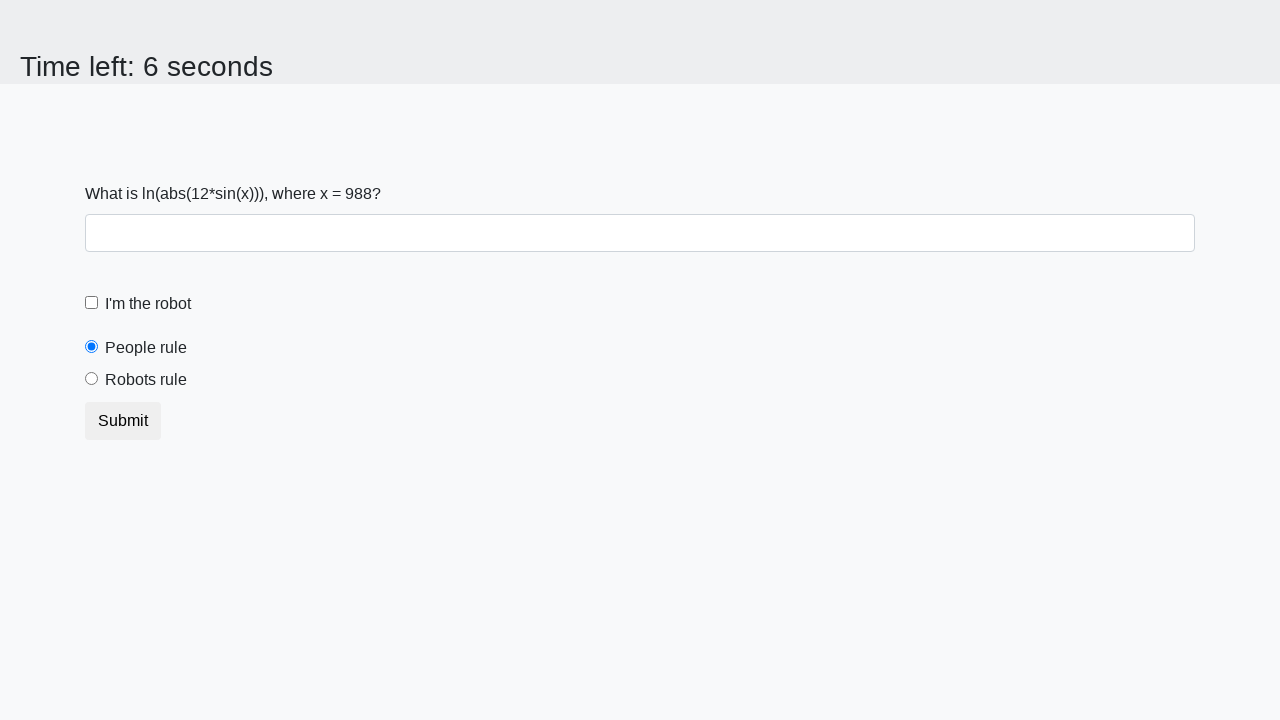

Filled the answer field with the calculated result on #answer.form-control
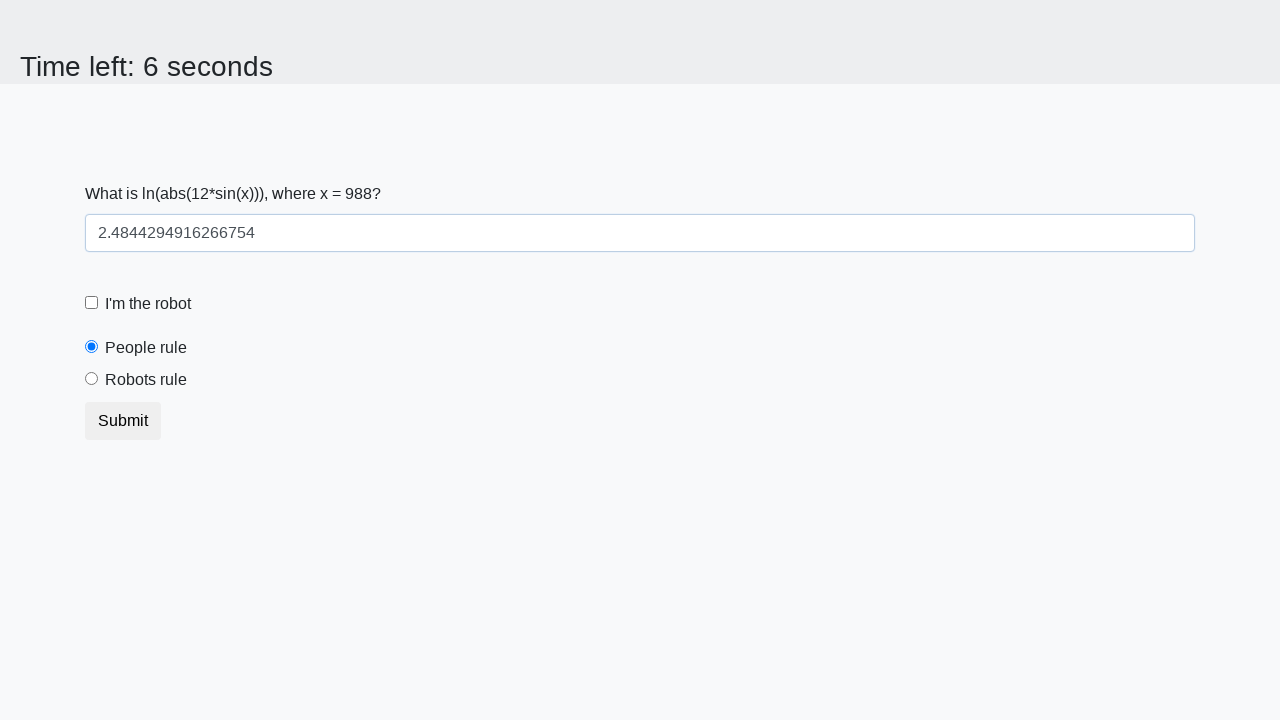

Clicked the robot checkbox to select it at (92, 303) on #robotCheckbox
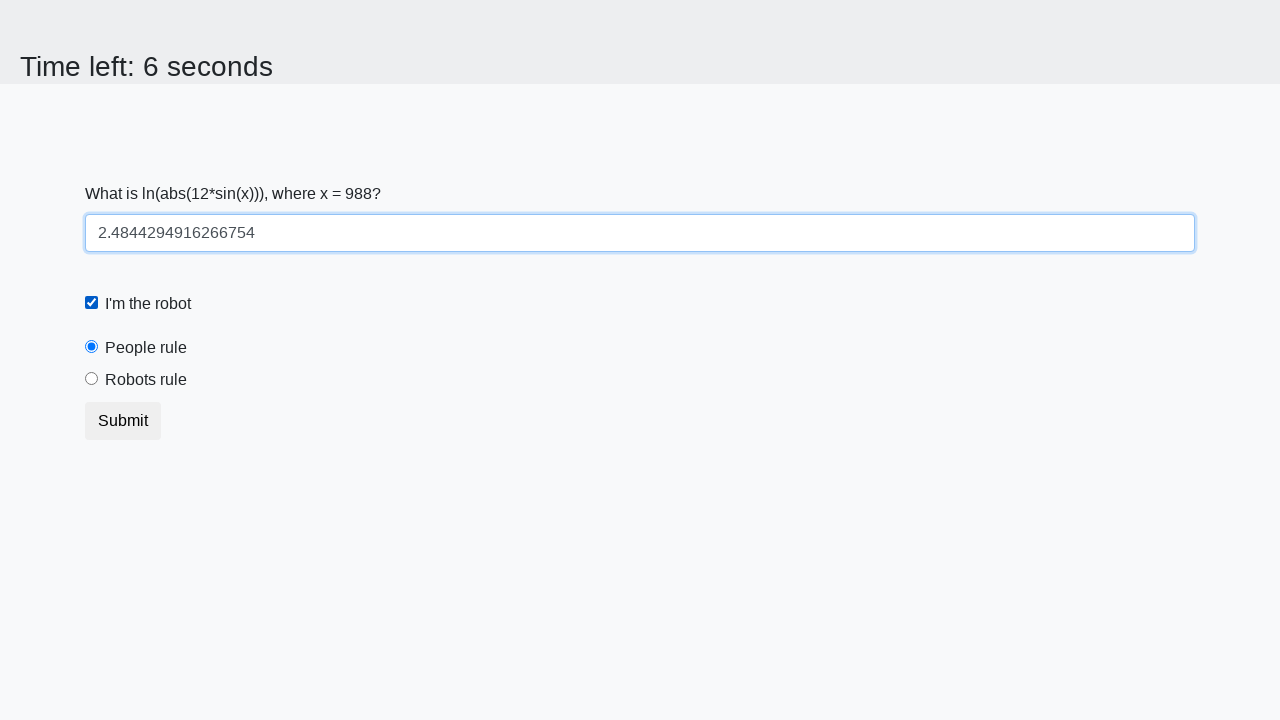

Clicked the 'robots rule' radio button at (92, 379) on #robotsRule
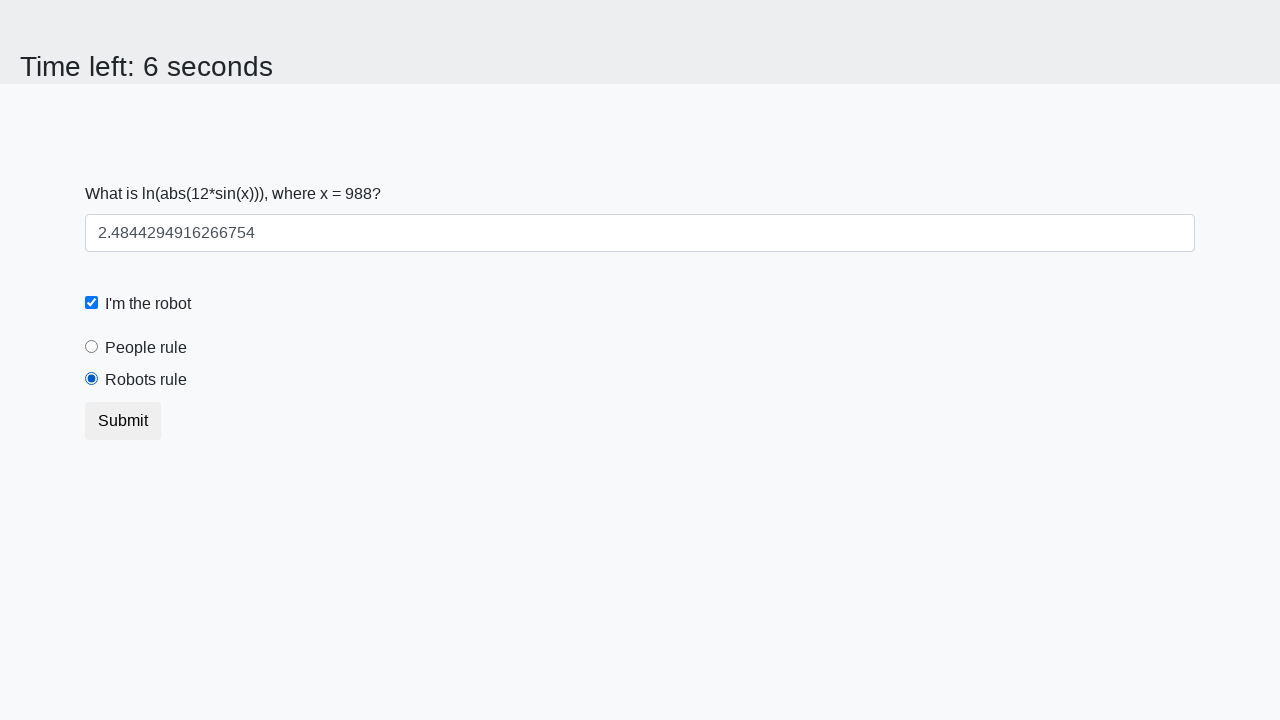

Clicked the submit button to submit the form at (123, 421) on [type='submit']
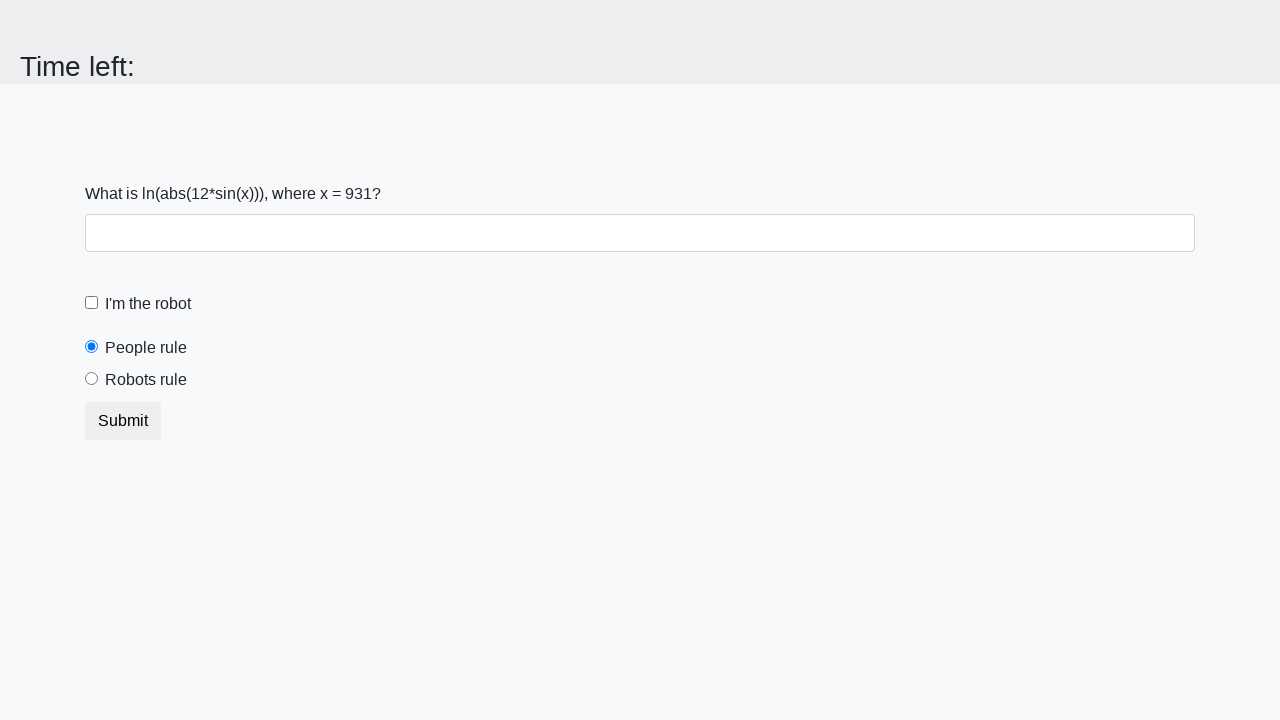

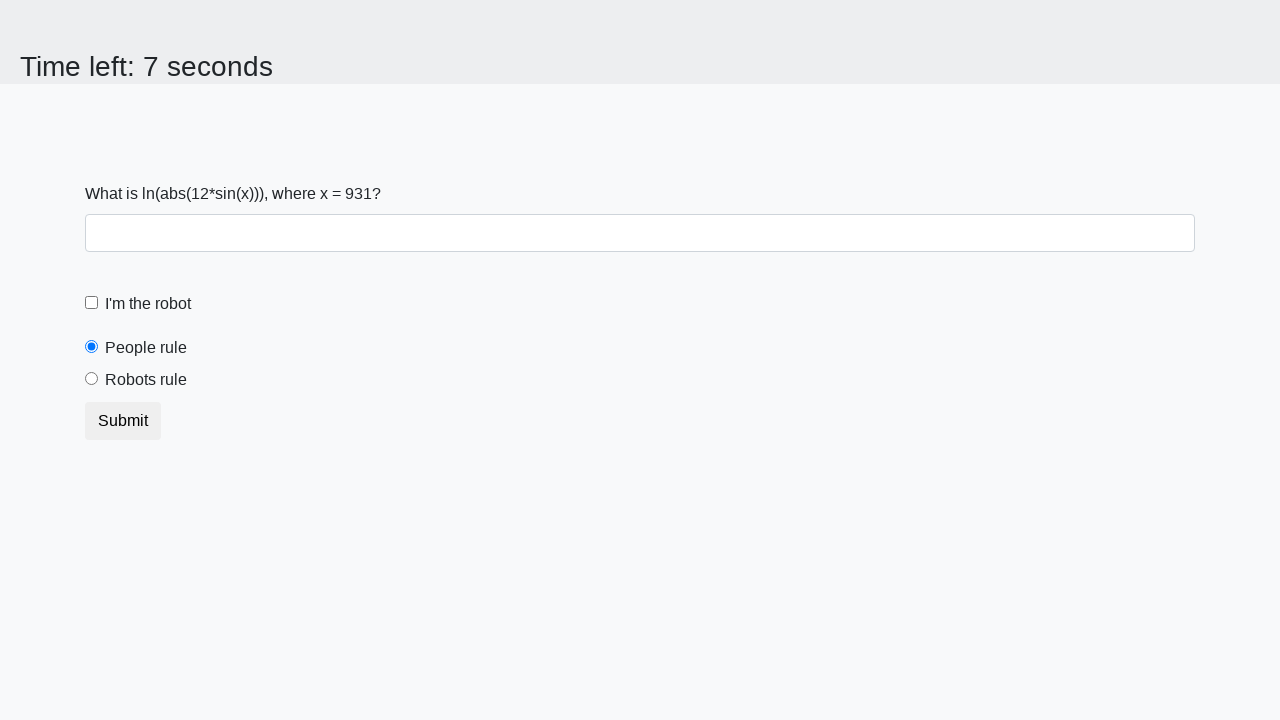